Tests mouse movement interactions by hovering over different elements and tracking results

Starting URL: http://sahitest.com/demo/mouseover.htm

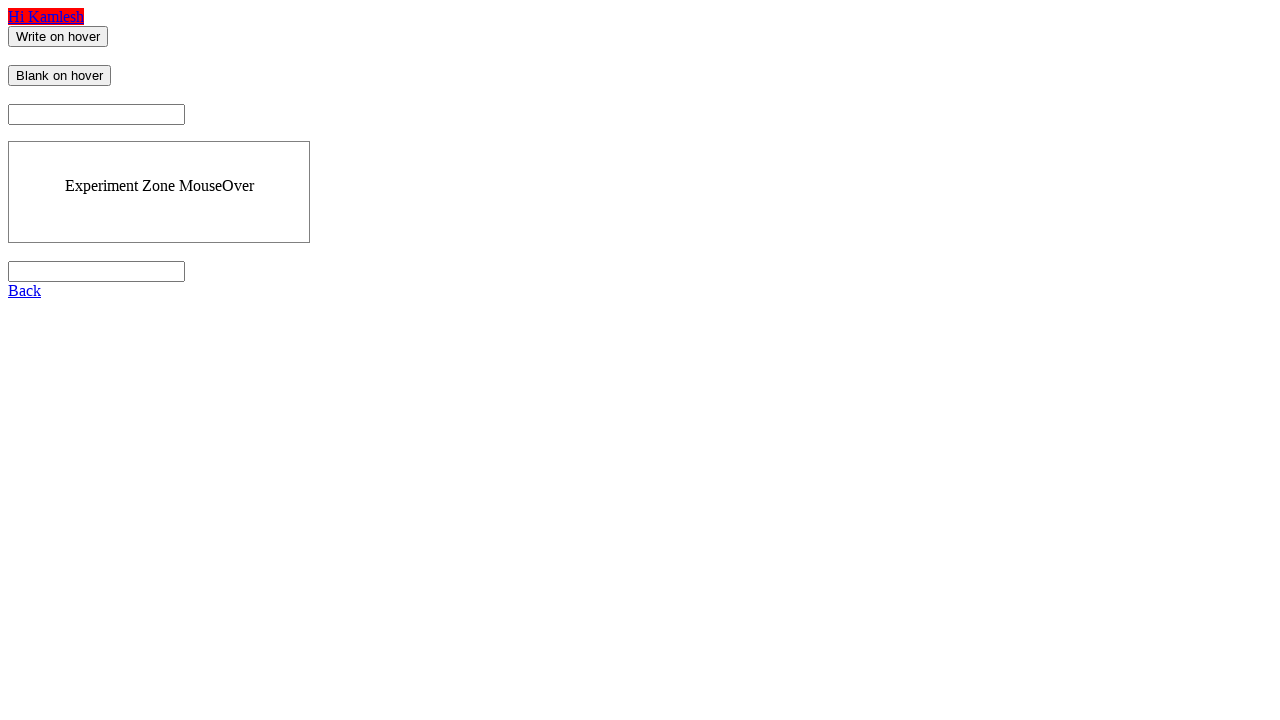

Waited for page to load (domcontentloaded)
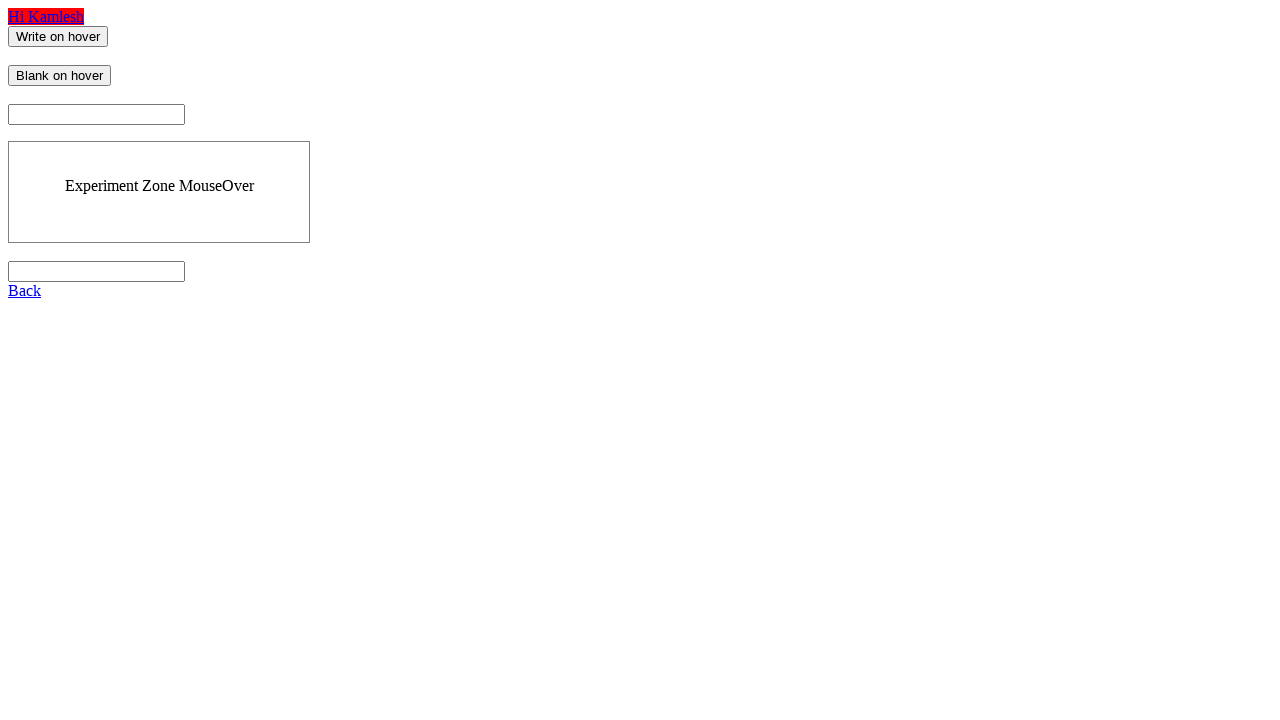

Hovered over the write input element at (58, 36) on xpath=html/body/form/input[1]
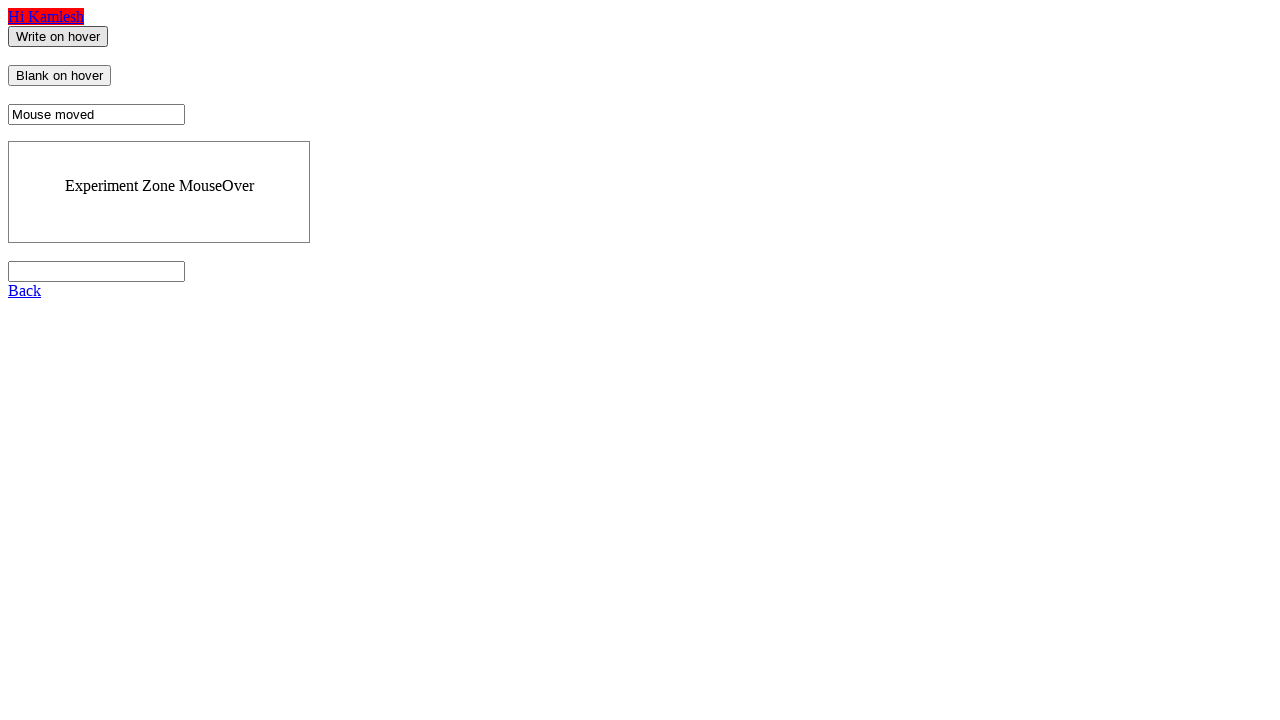

Retrieved input value from t1 field: Mouse moved
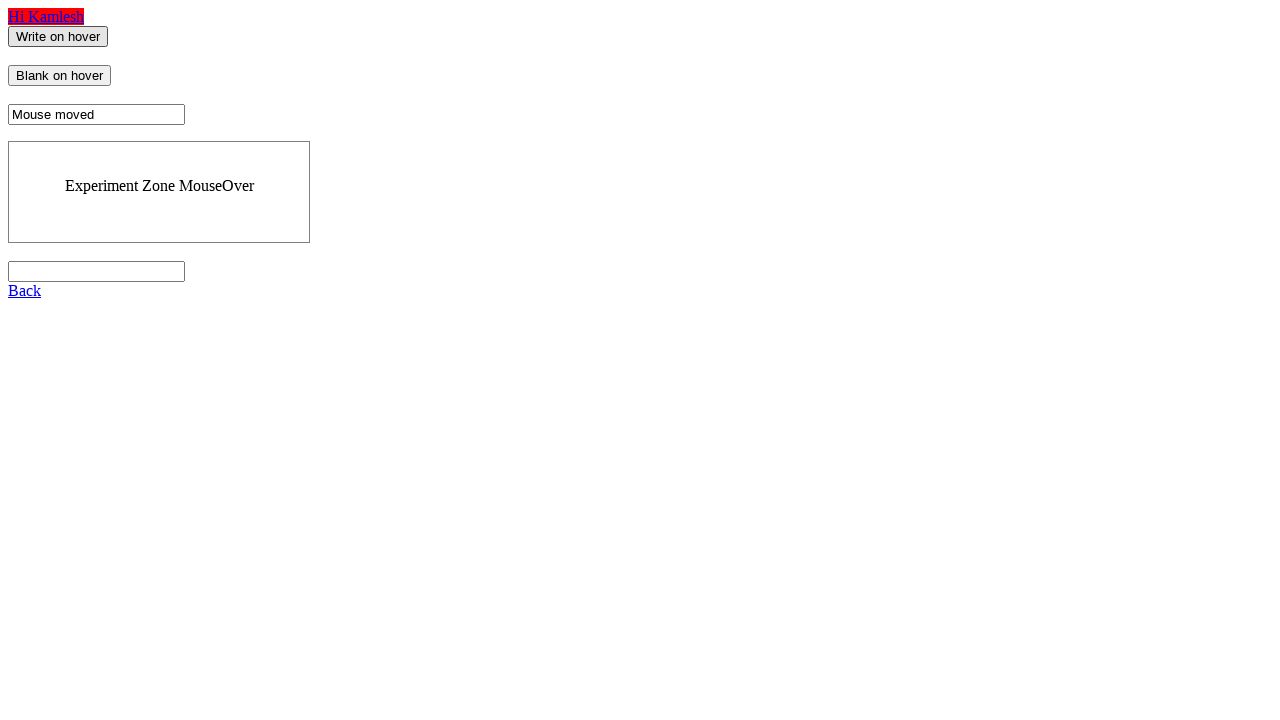

Waited 5000ms
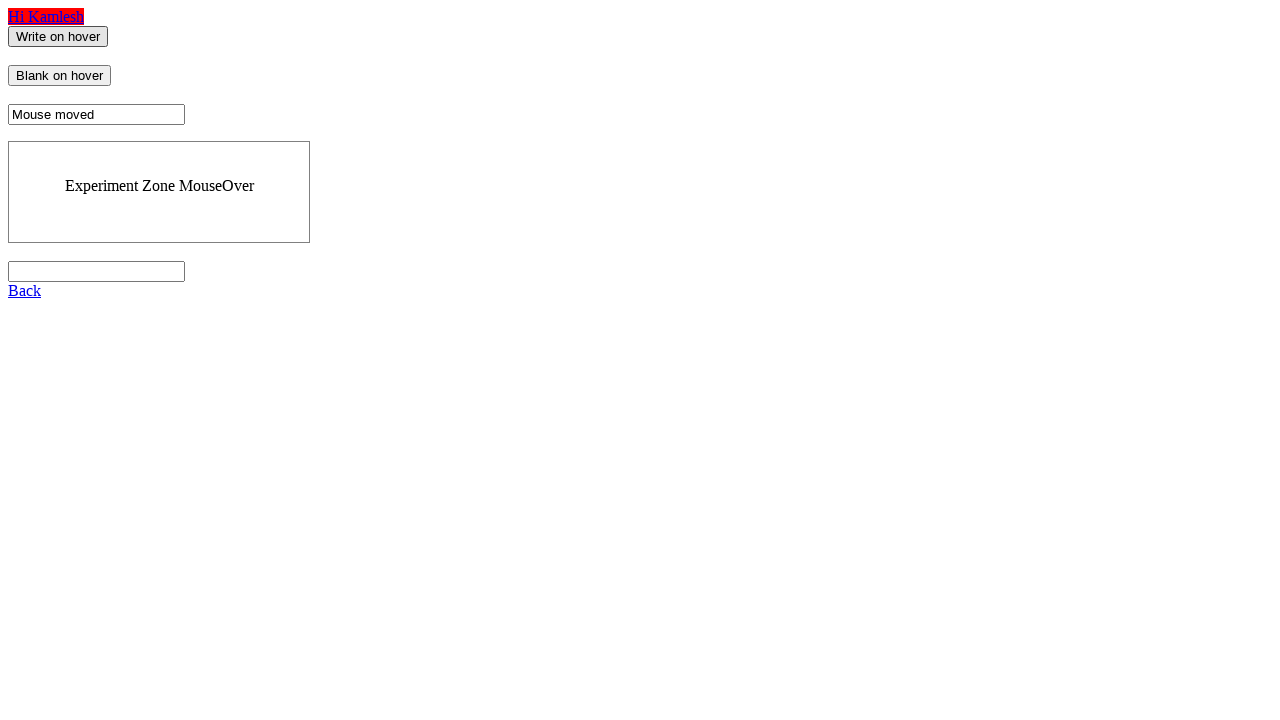

Moved mouse by offset to position (10, 50) at (10, 50)
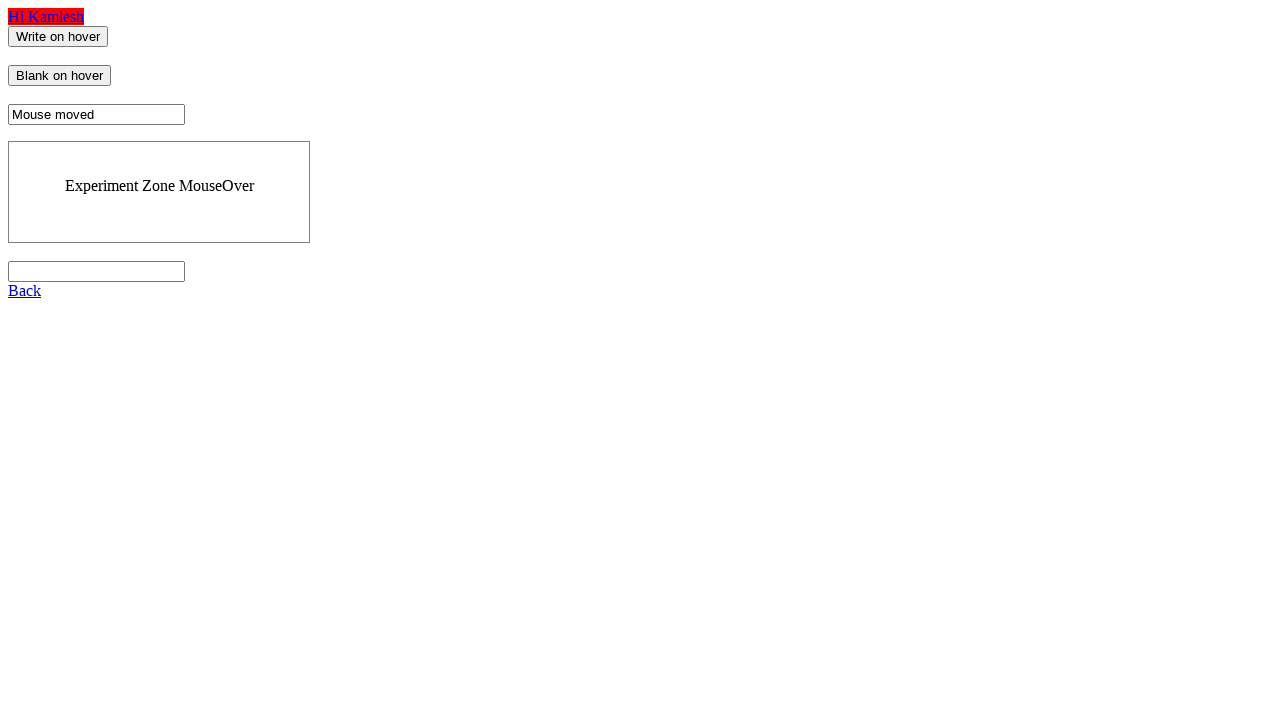

Retrieved input value from t1 field after mouse move: Mouse moved
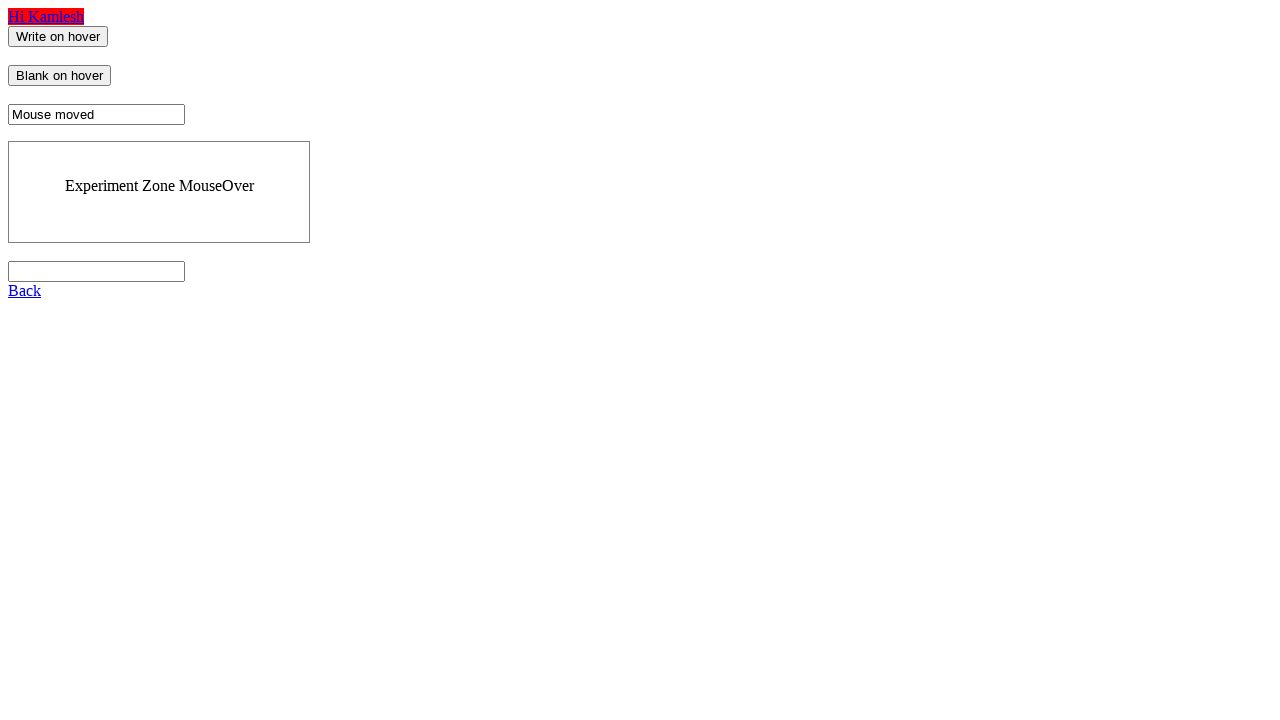

Waited 5000ms
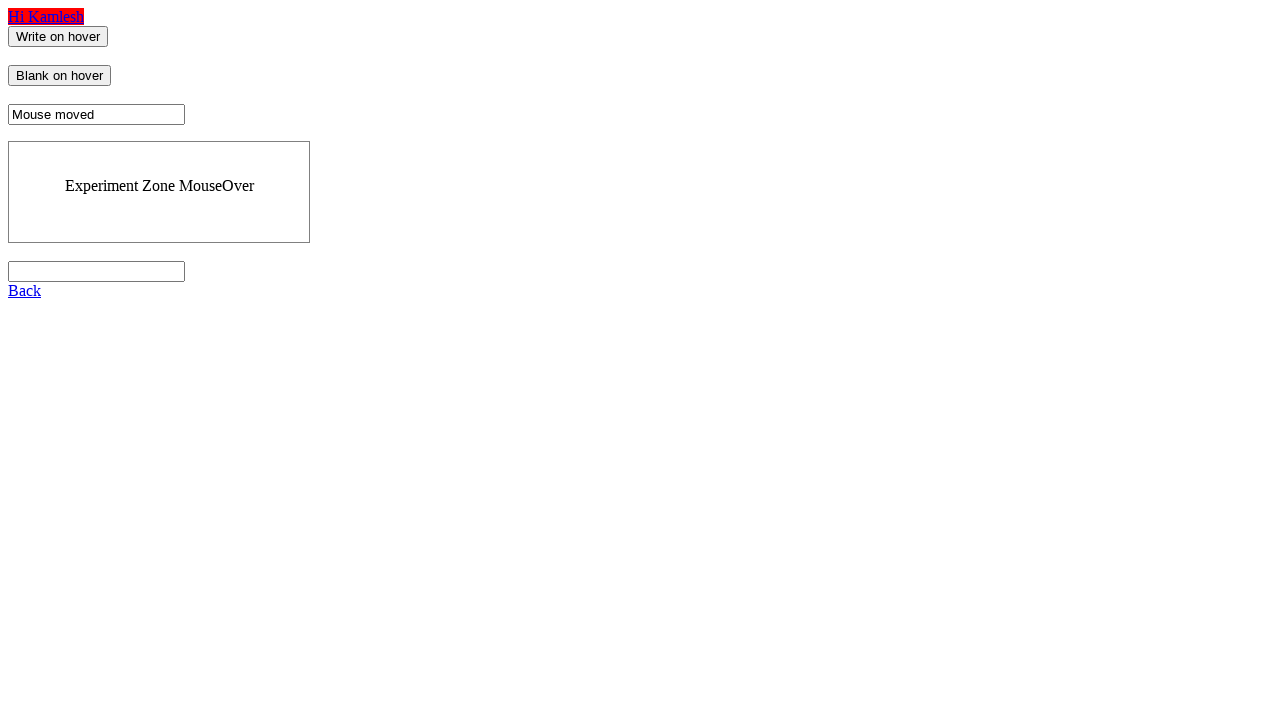

Retrieved bounding box for blank input element
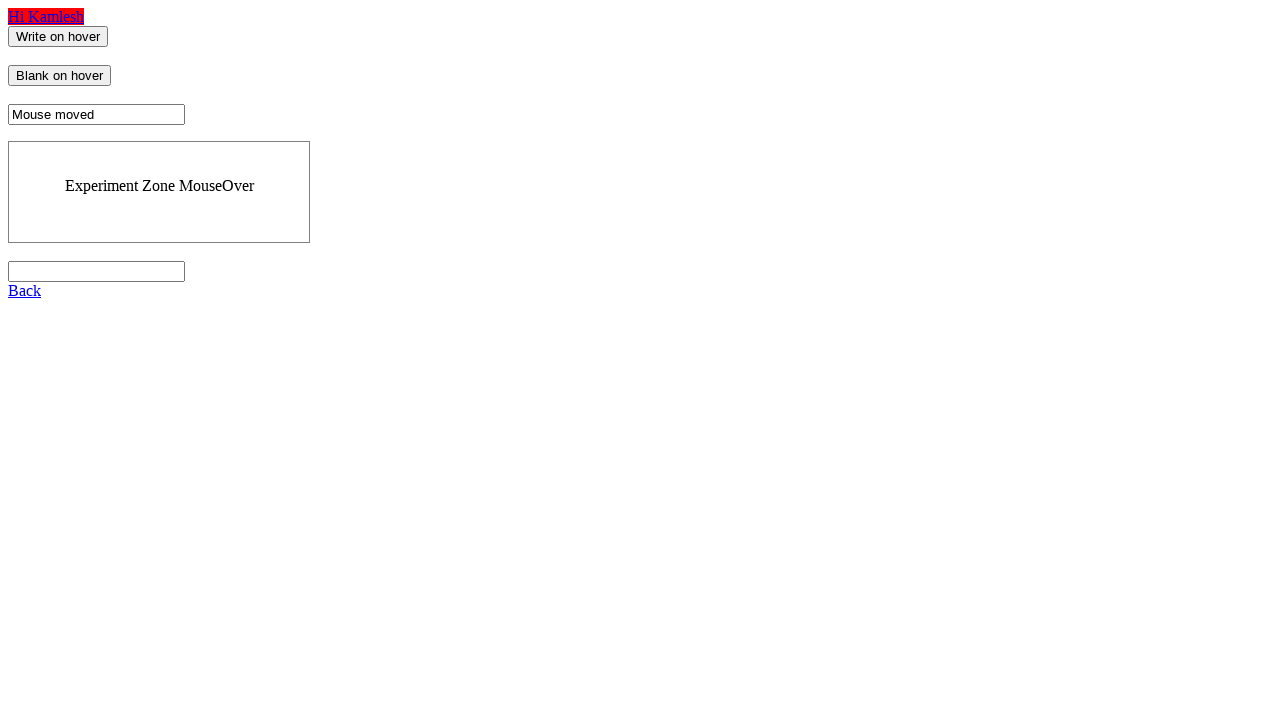

Moved mouse to offset position relative to blank element (18, 25) at (18, 25)
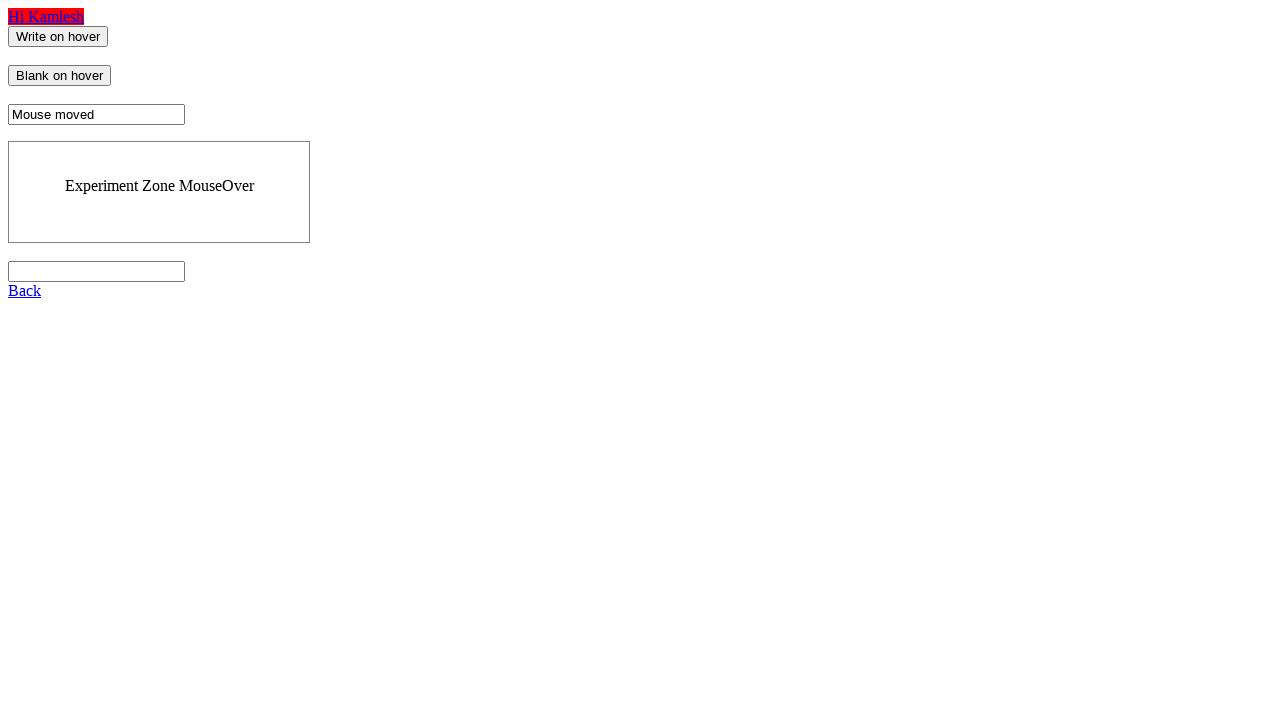

Retrieved input value from t1 field after hovering blank with offset: Mouse moved
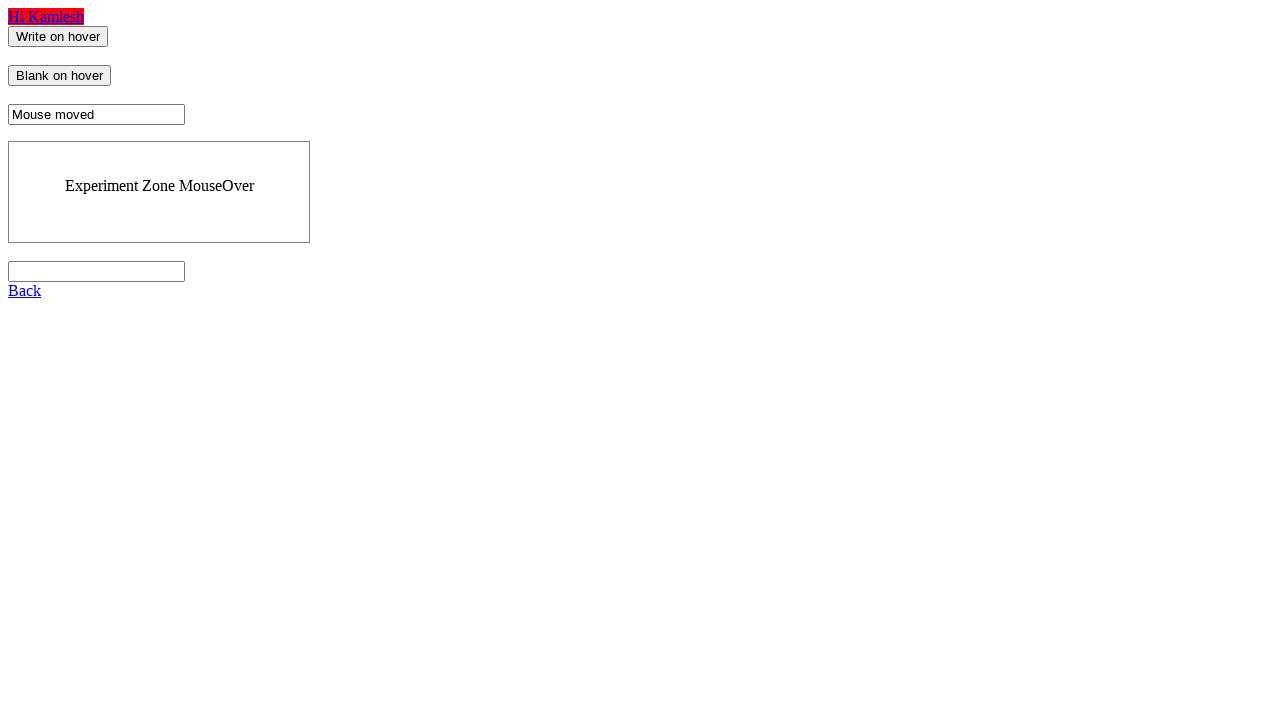

Waited 5000ms
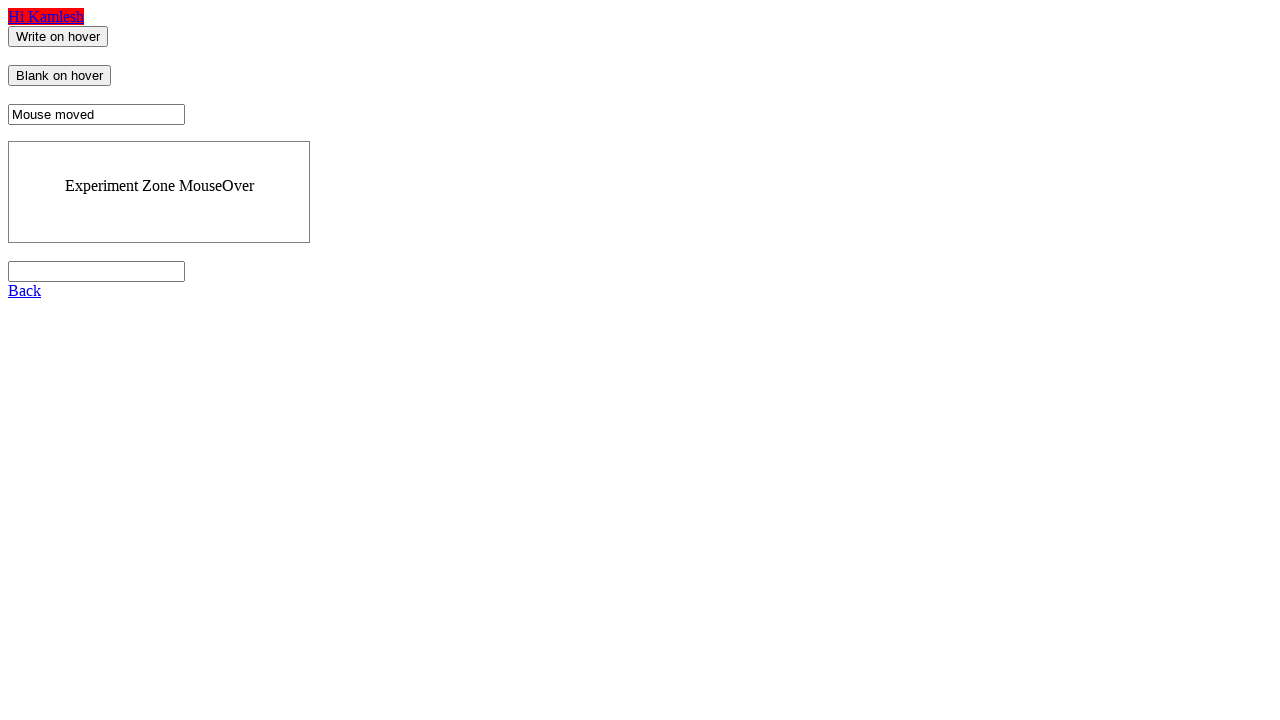

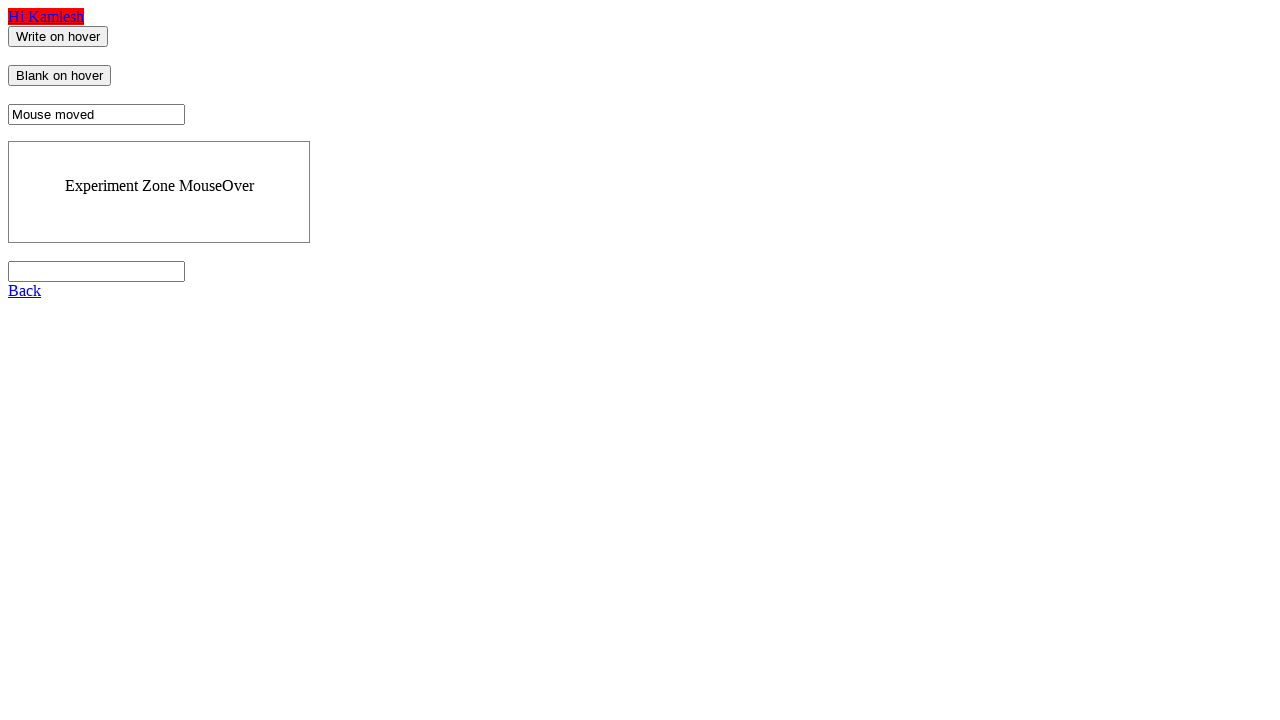